Tests python.org search feature by searching for "pycon" and verifying that search results are displayed on the results page.

Starting URL: https://www.python.org

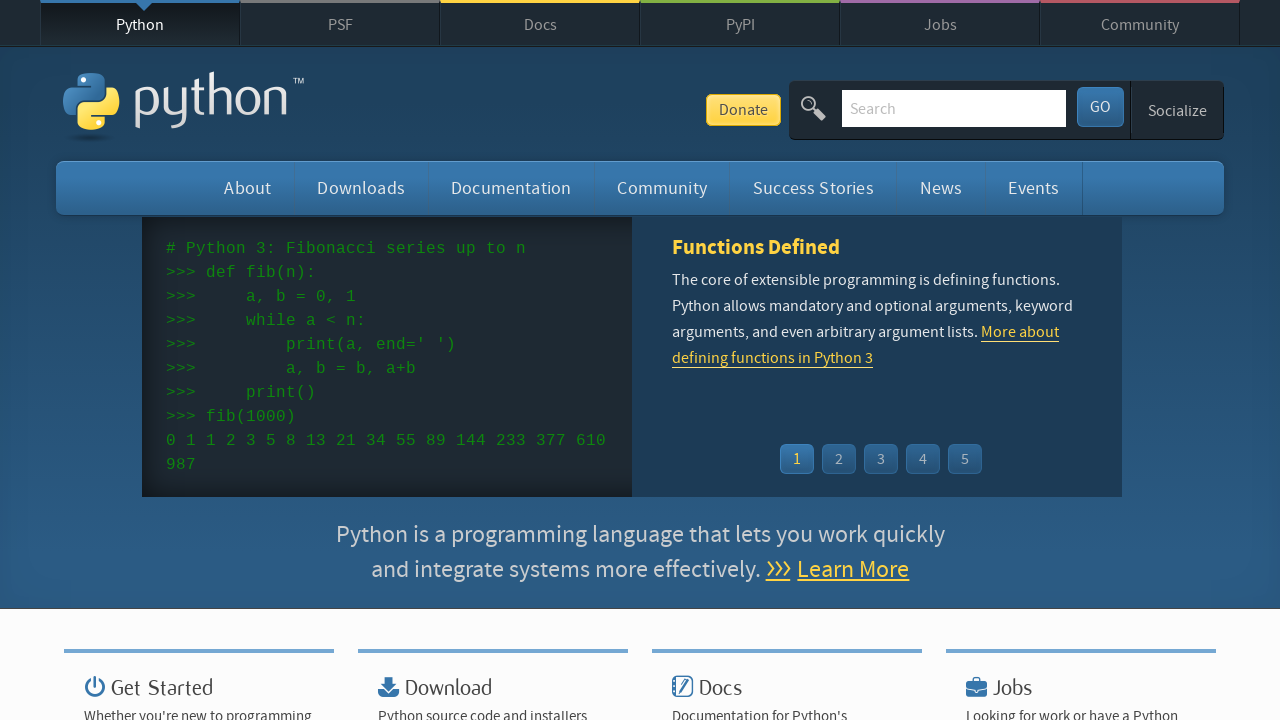

Verified page title contains 'Python'
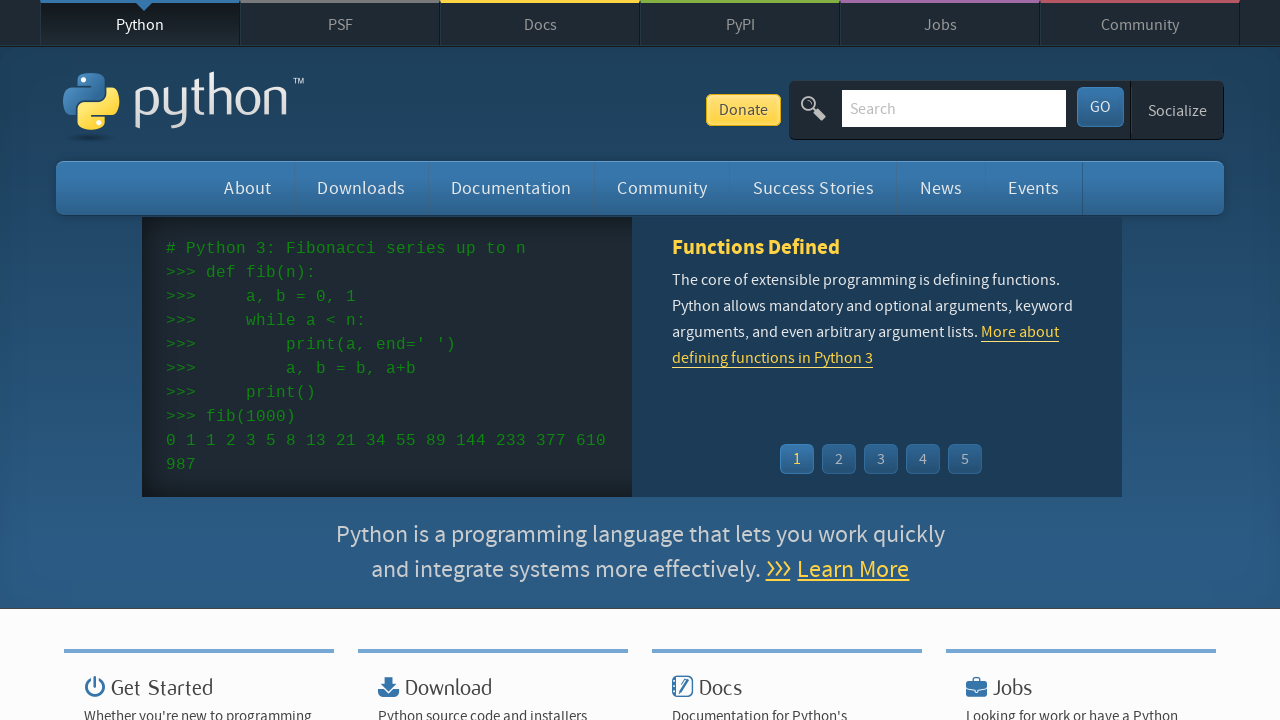

Filled search field with 'pycon' on input[name='q']
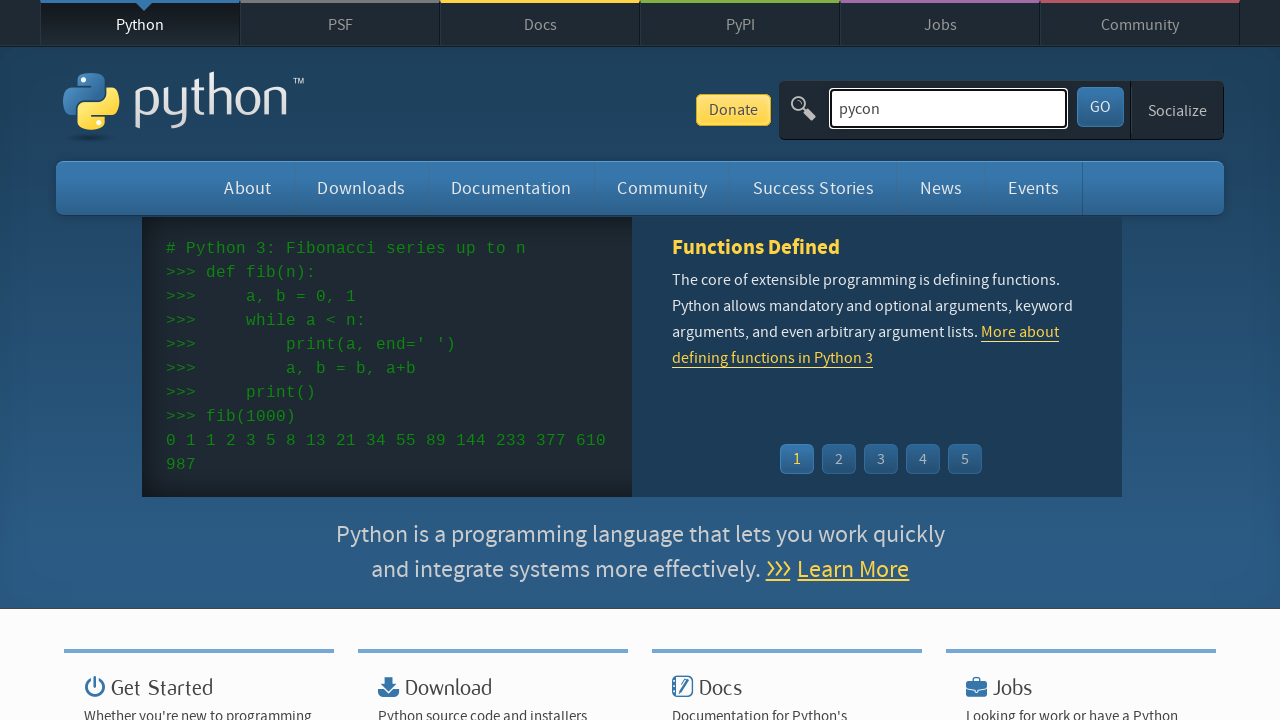

Clicked search button to submit search query at (1100, 107) on button[type='submit']
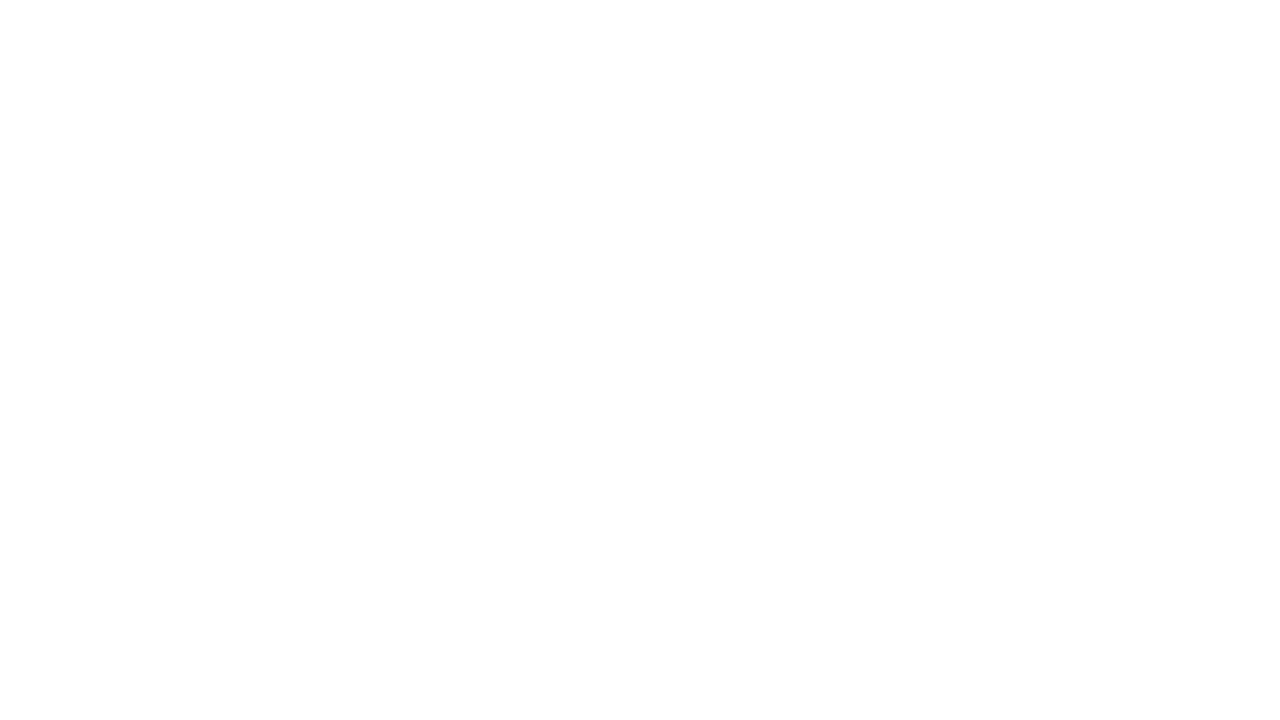

Search results loaded and verified on results page
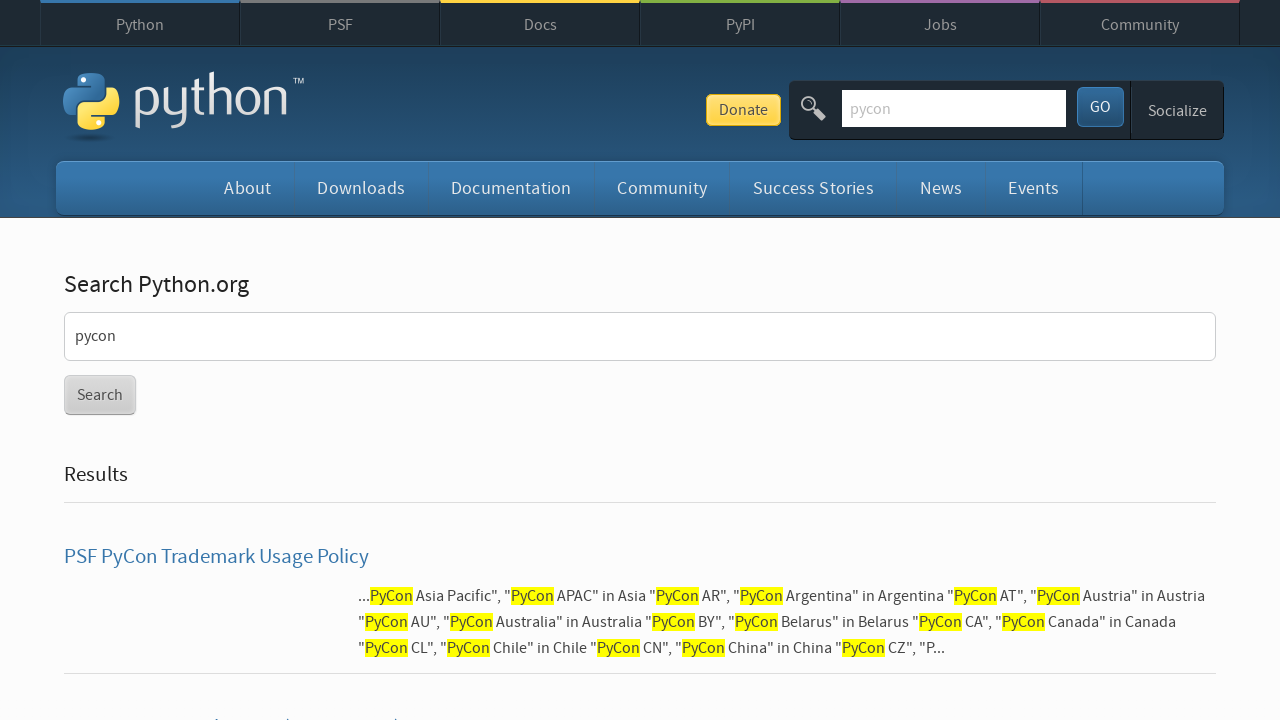

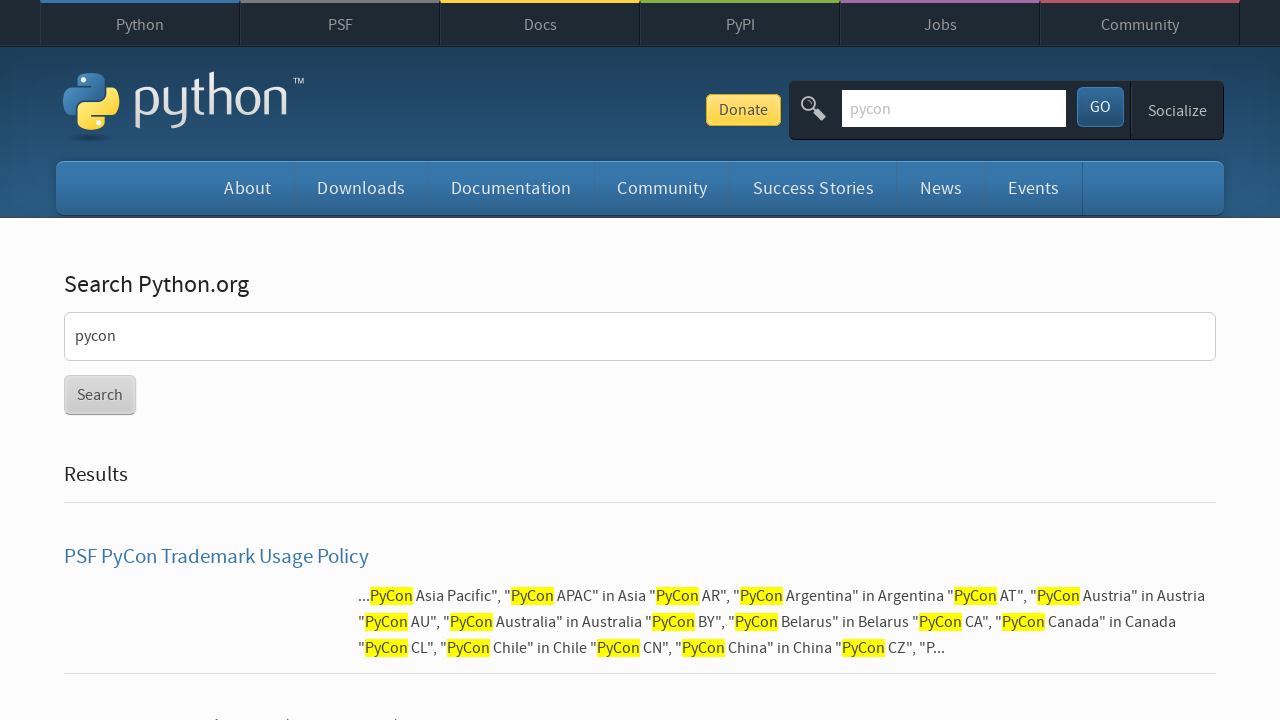